Tests clicking a link and verifying the navigation to a new page with a different title

Starting URL: http://saucelabs.com/test/guinea-pig

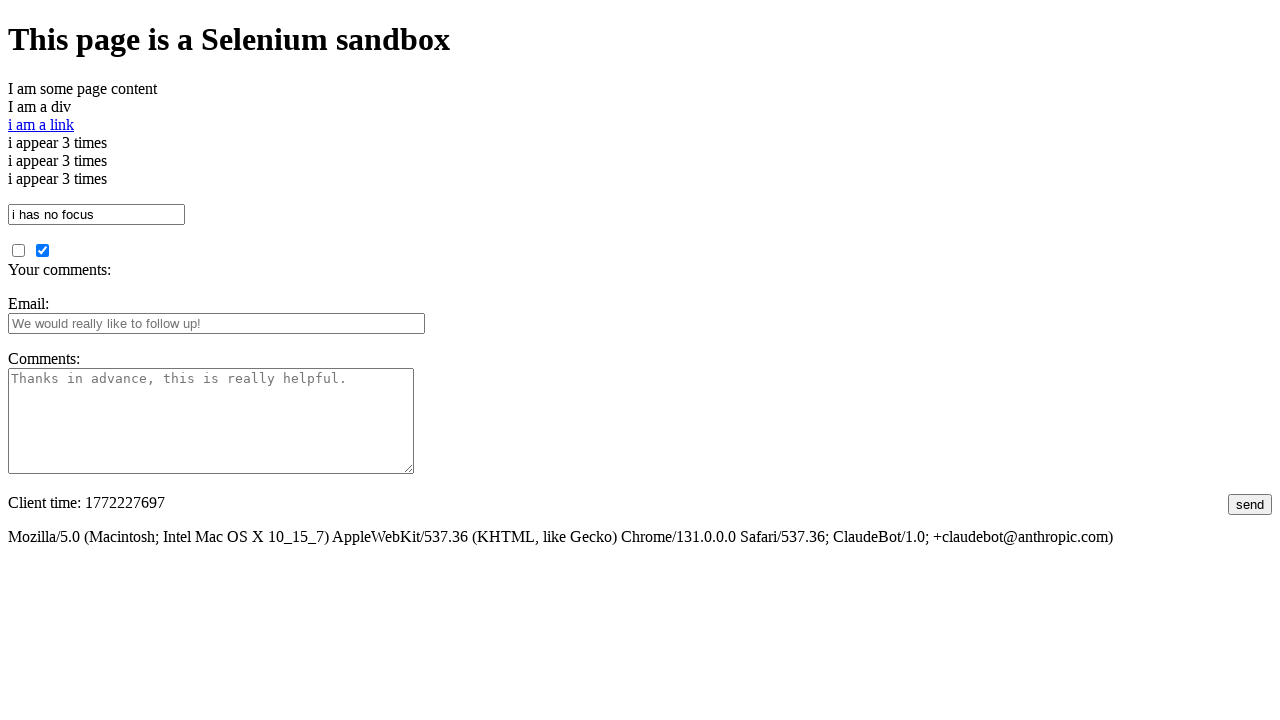

Clicked the 'I am a link' element at (41, 124) on #i\ am\ a\ link
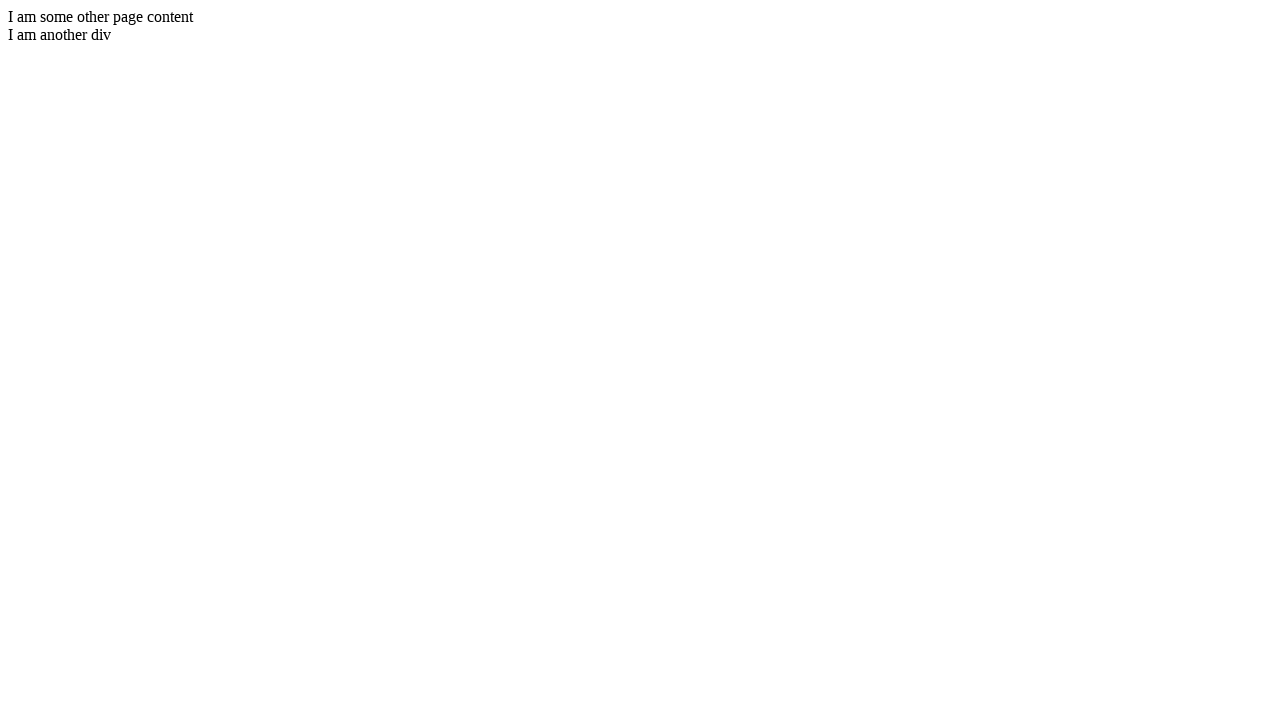

Waited for page load to complete
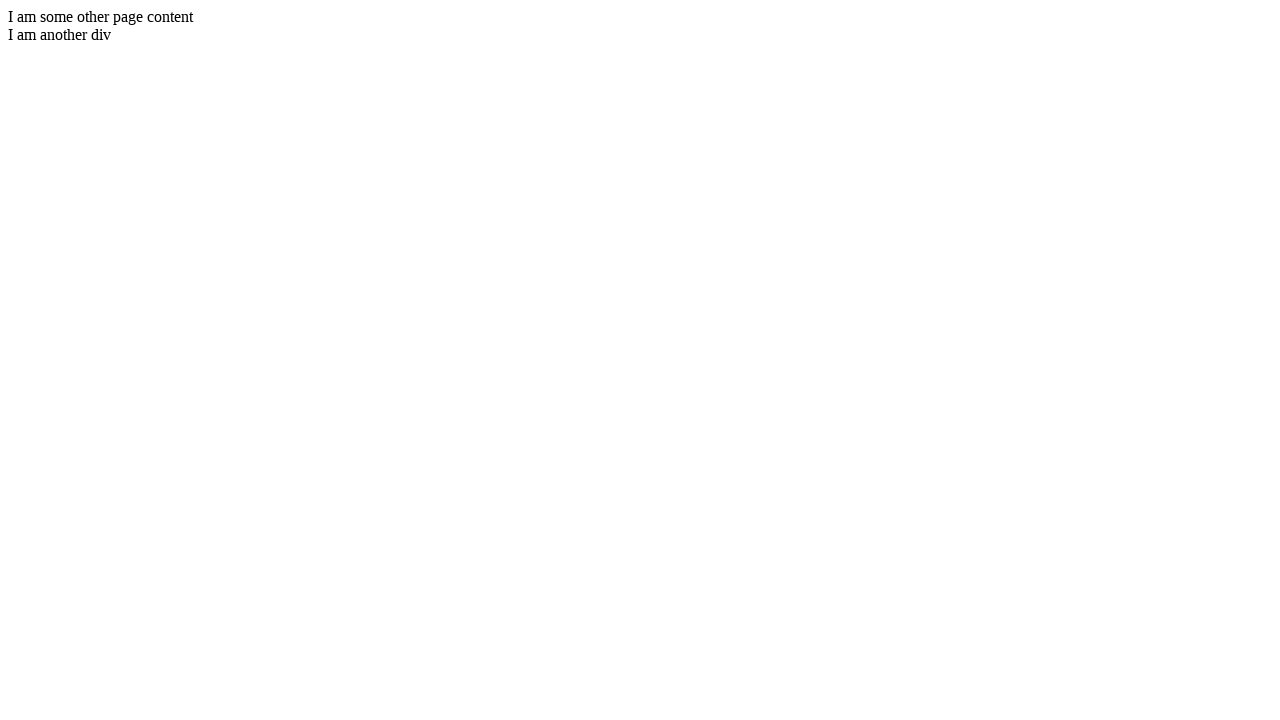

Verified new page title contains 'I am another page title'
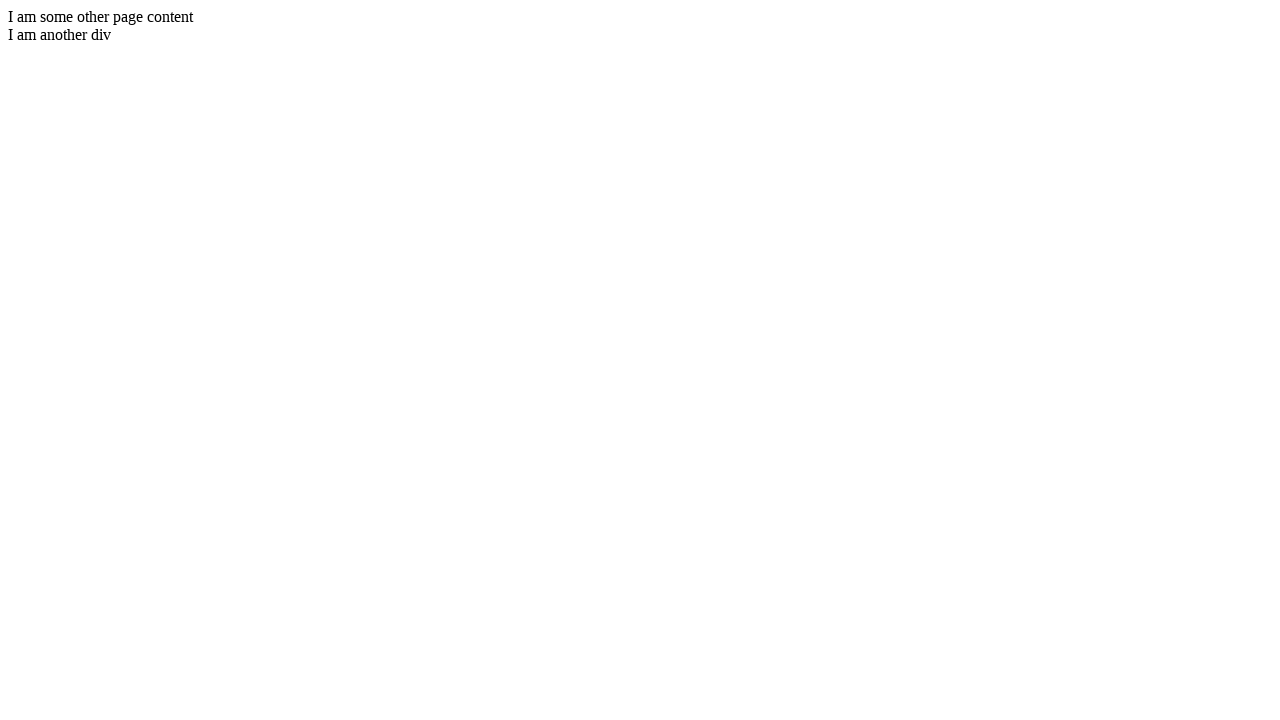

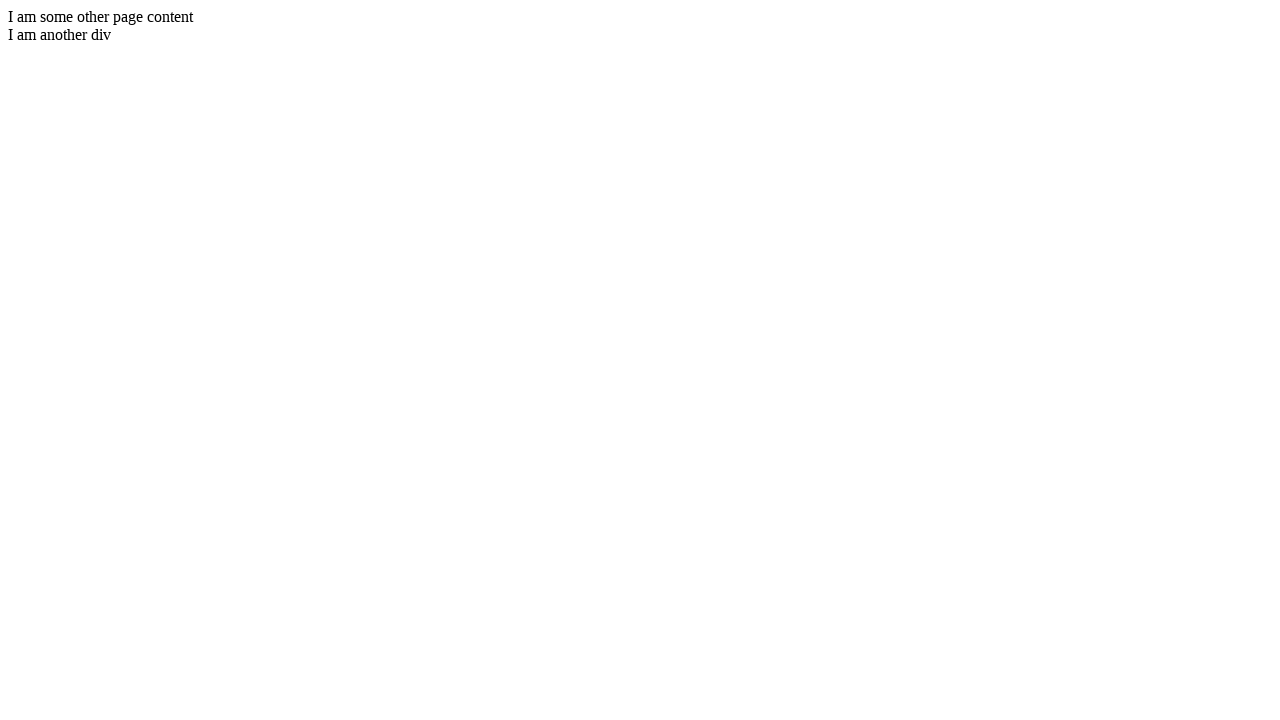